Adds a new todo item, double-clicks to enter edit mode, modifies the text, and verifies the edit is active

Starting URL: https://todomvc.com/examples/typescript-angular/#/

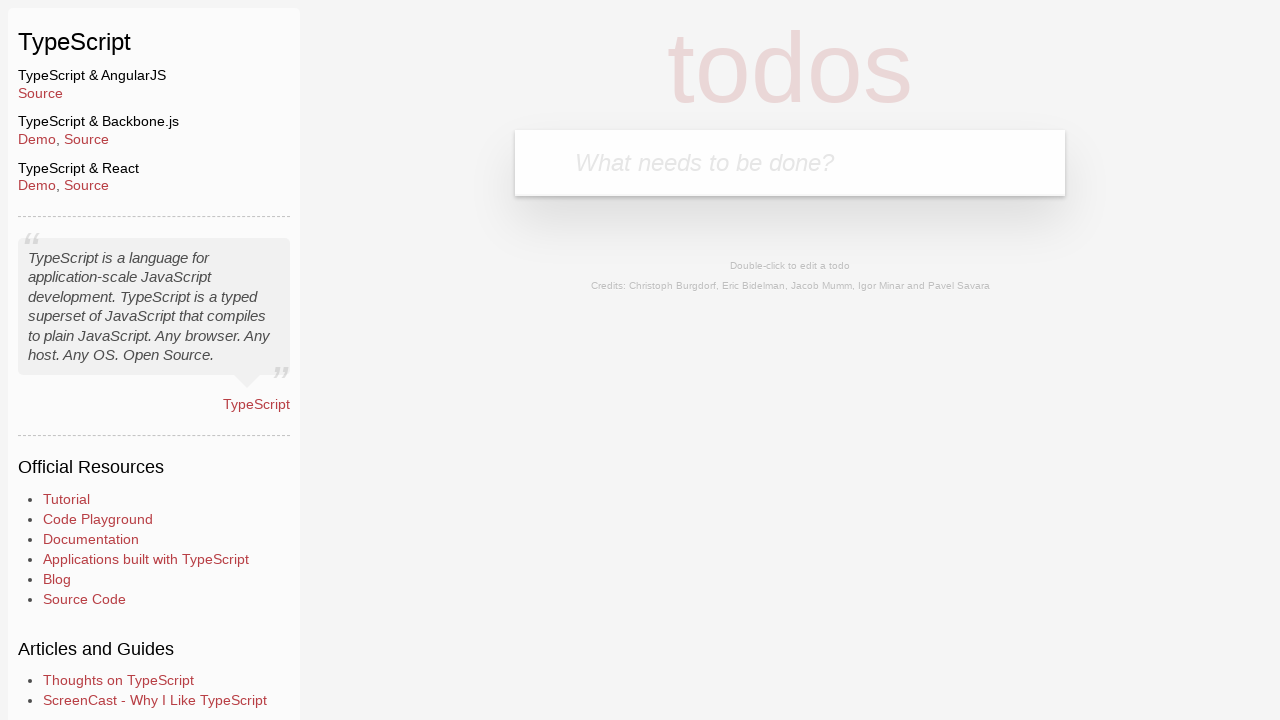

Filled new todo input with 'Lorem' on input.new-todo
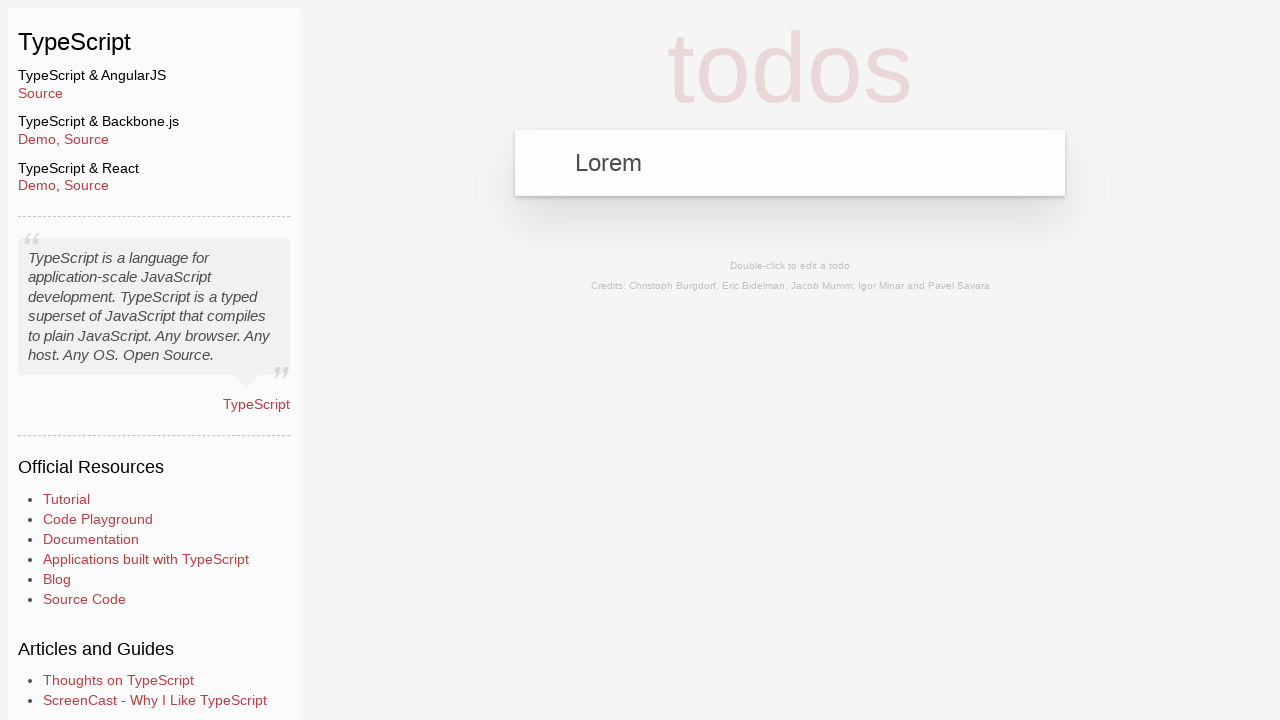

Pressed Enter to add new todo item on input.new-todo
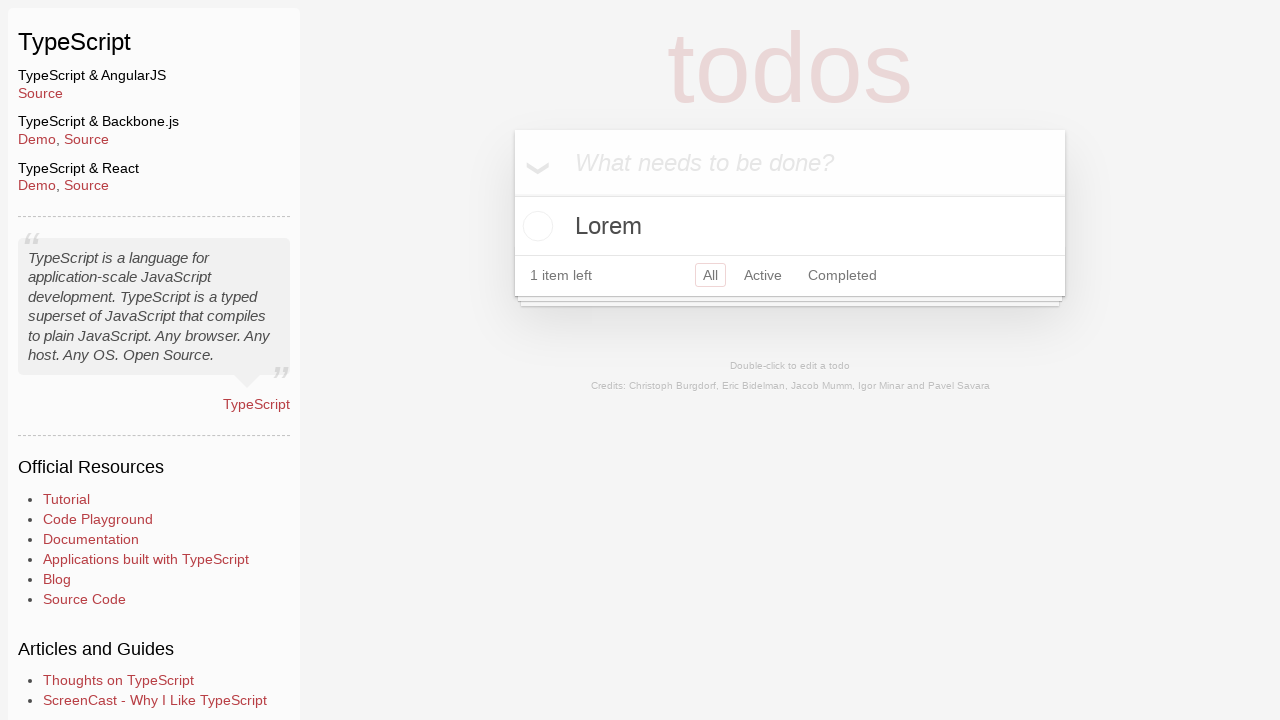

Double-clicked todo item to enter edit mode at (790, 226) on li:has-text('Lorem') label
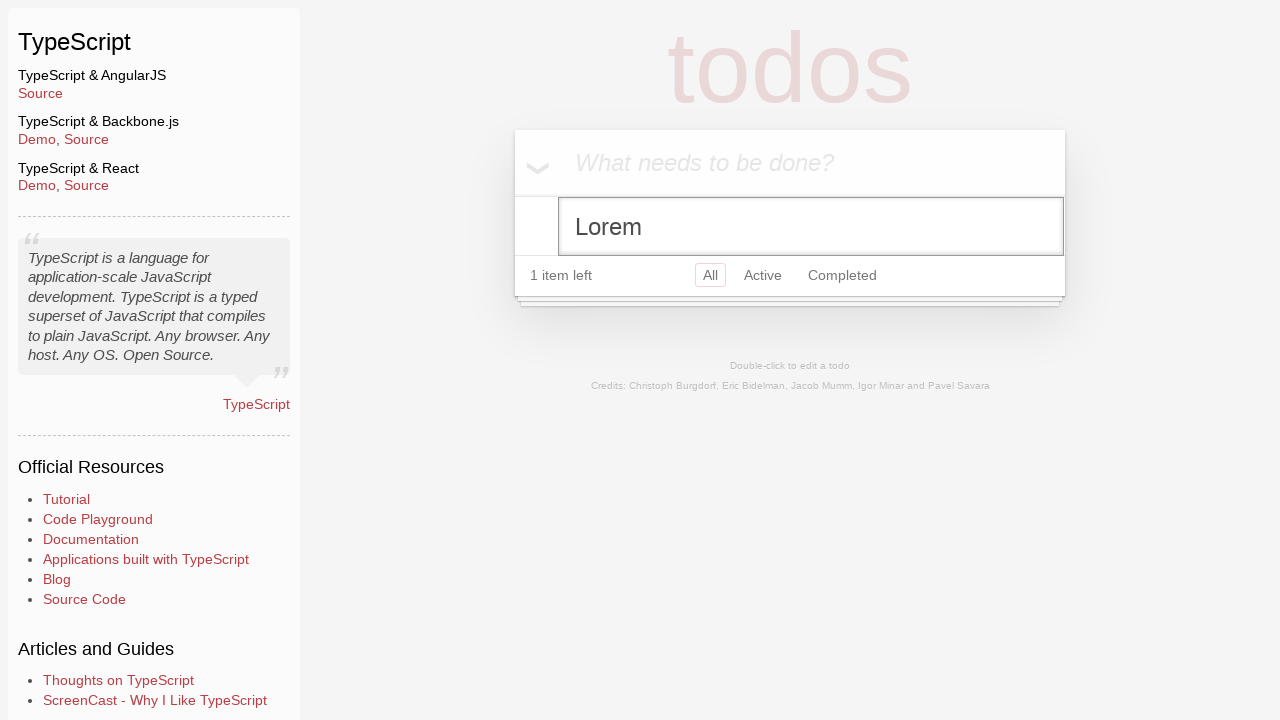

Modified todo text to 'test' in edit mode on li.editing input.edit
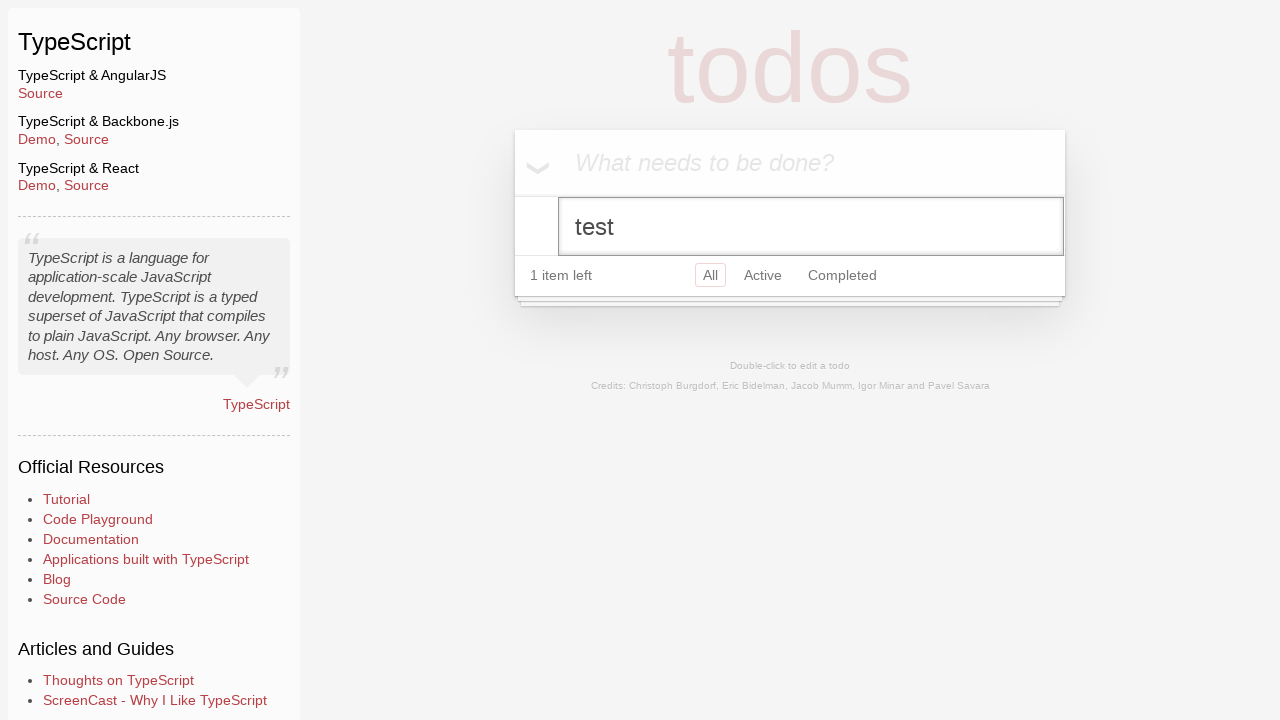

Verified editing mode is active with modified text
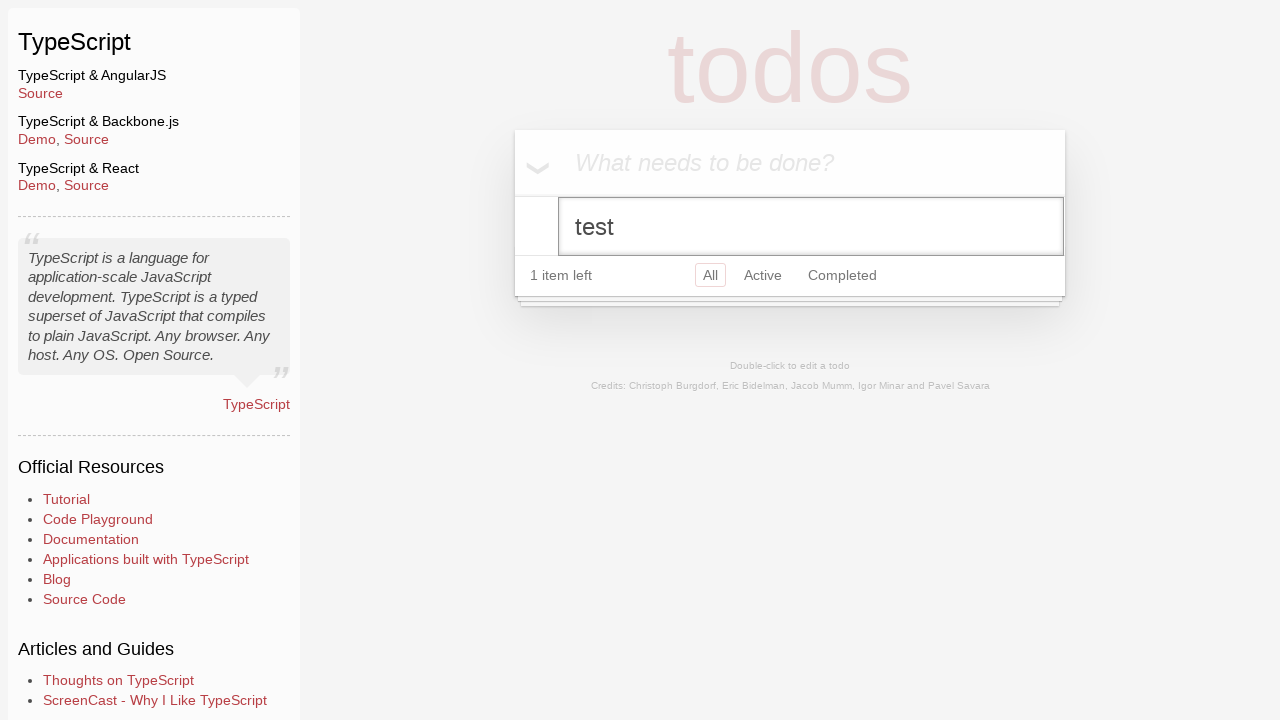

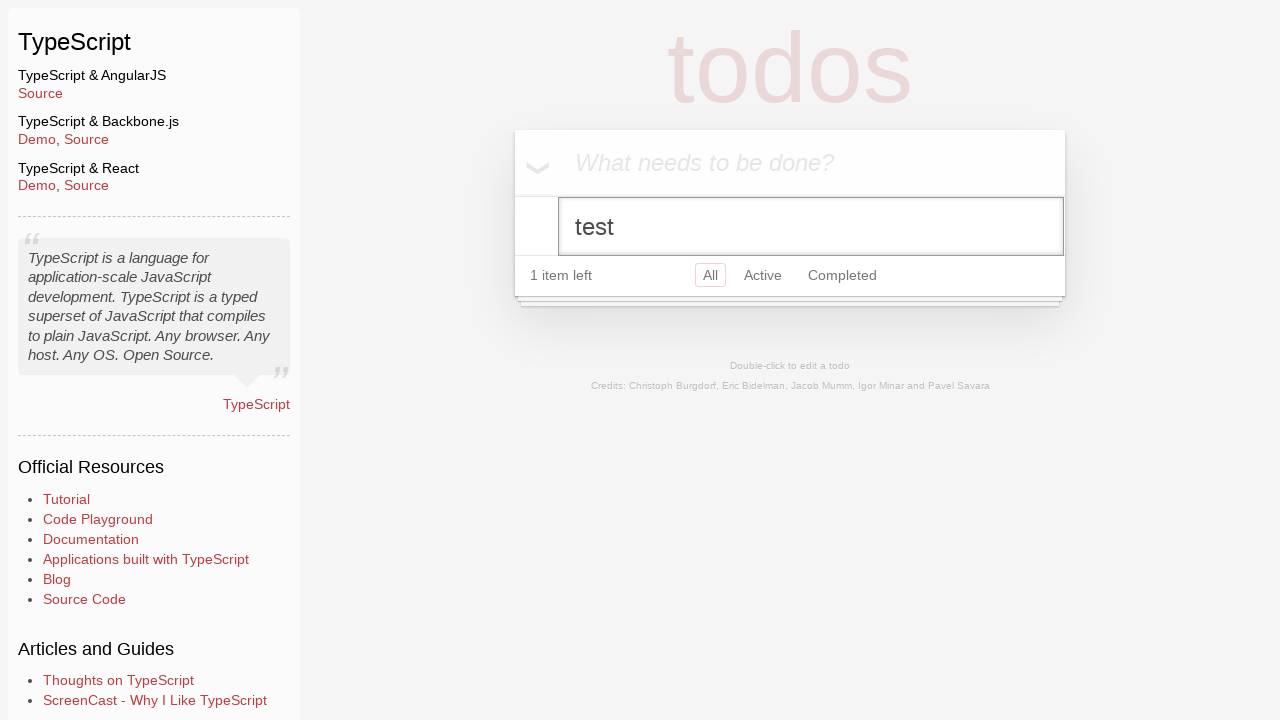